Tests that the Careers dropdown tab can be clicked and is displayed on the Medcase health website

Starting URL: https://www.medcase.health/

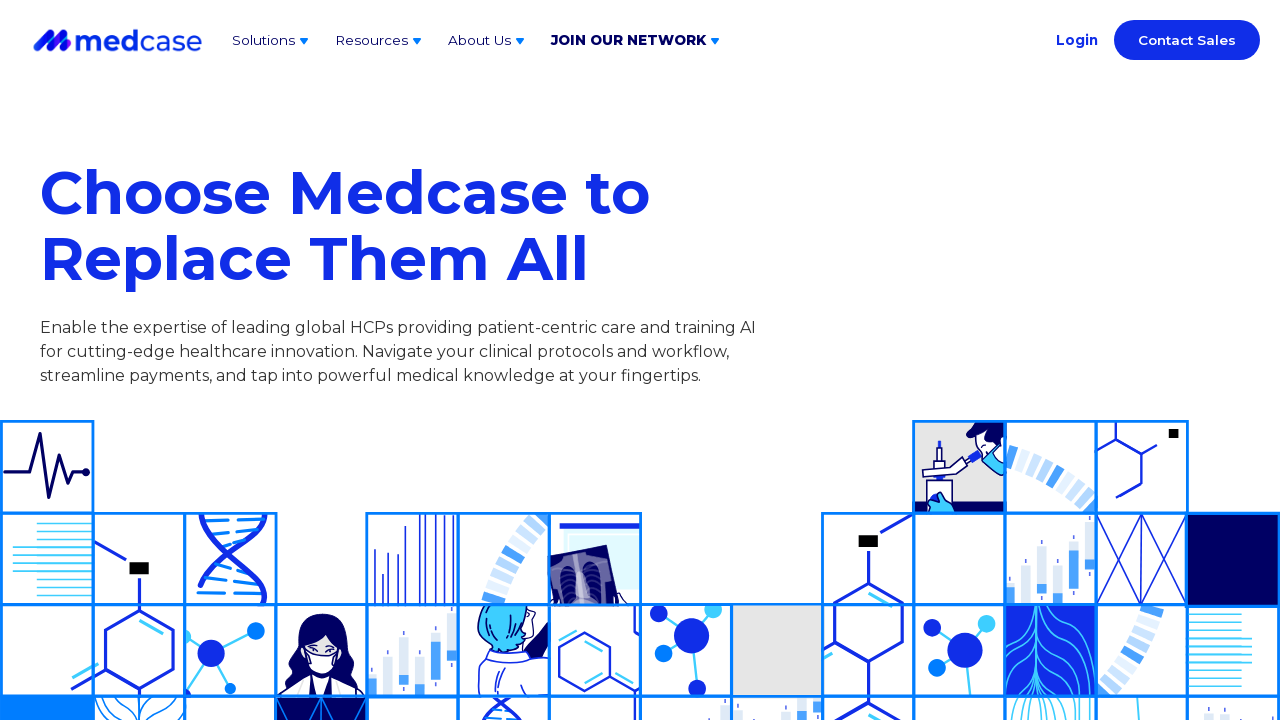

Clicked on the Careers dropdown tab at (272, 40) on #w-dropdown-toggle-0
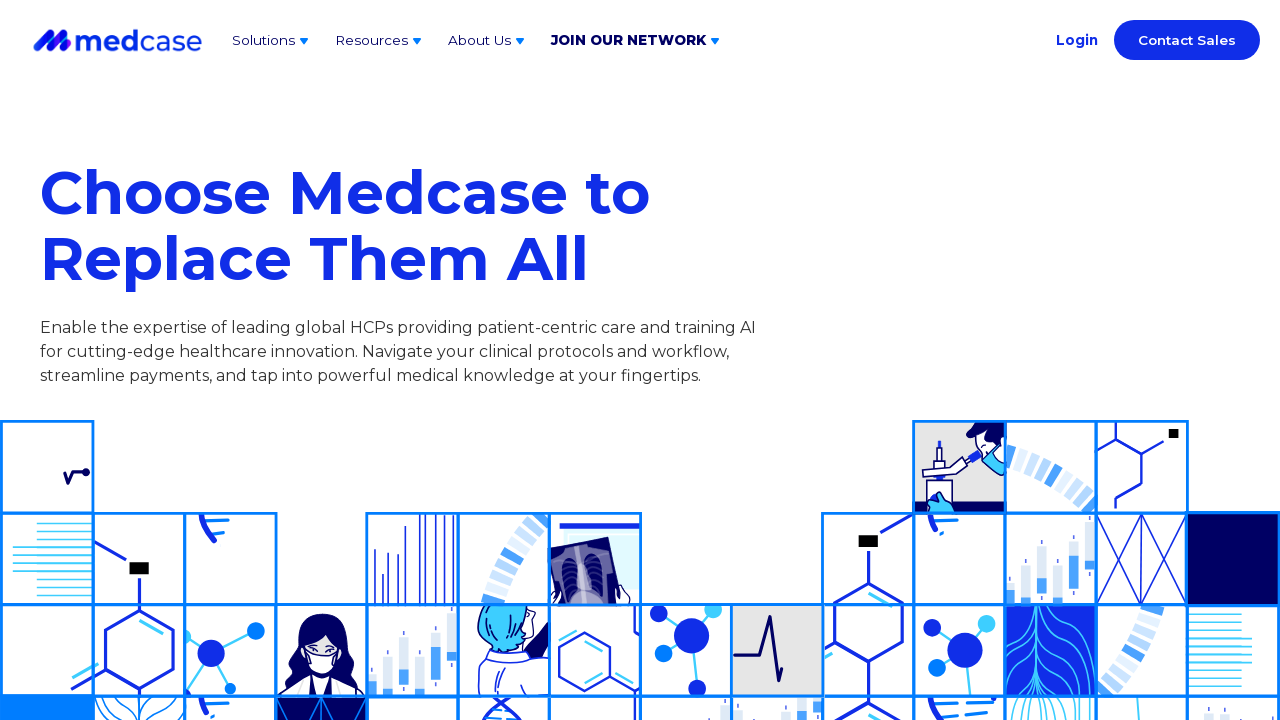

Verified Careers dropdown is visible
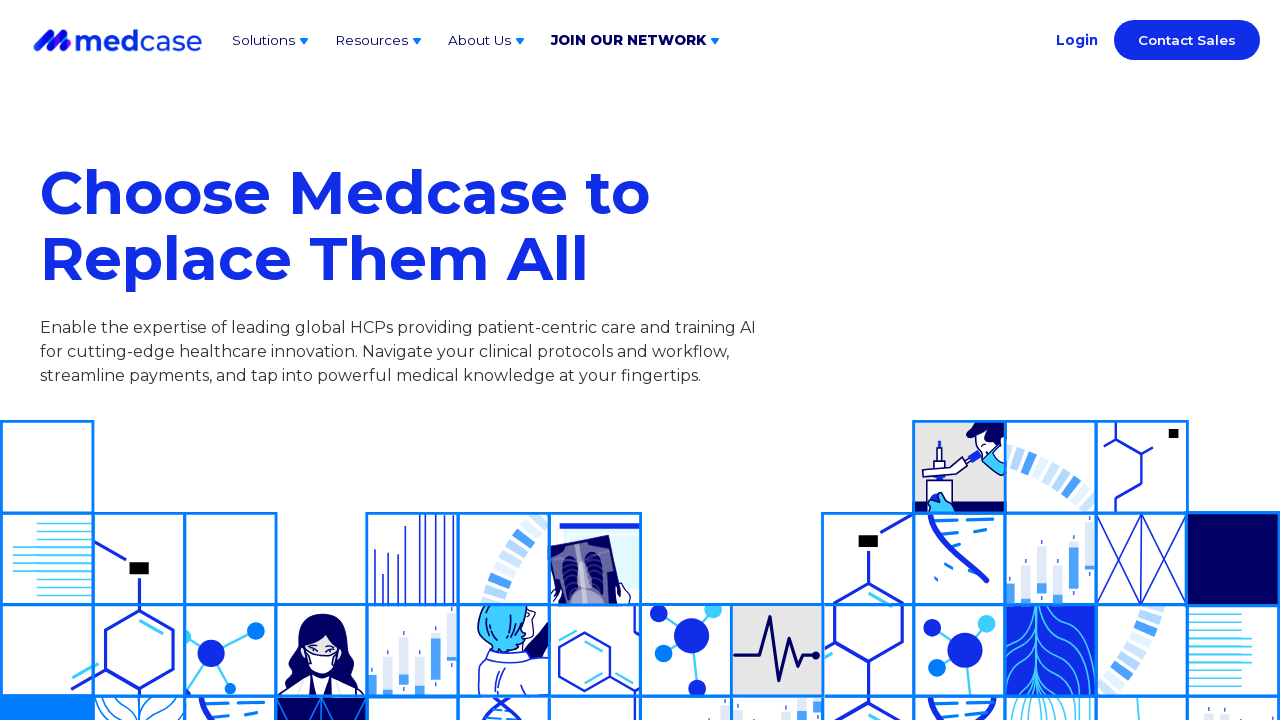

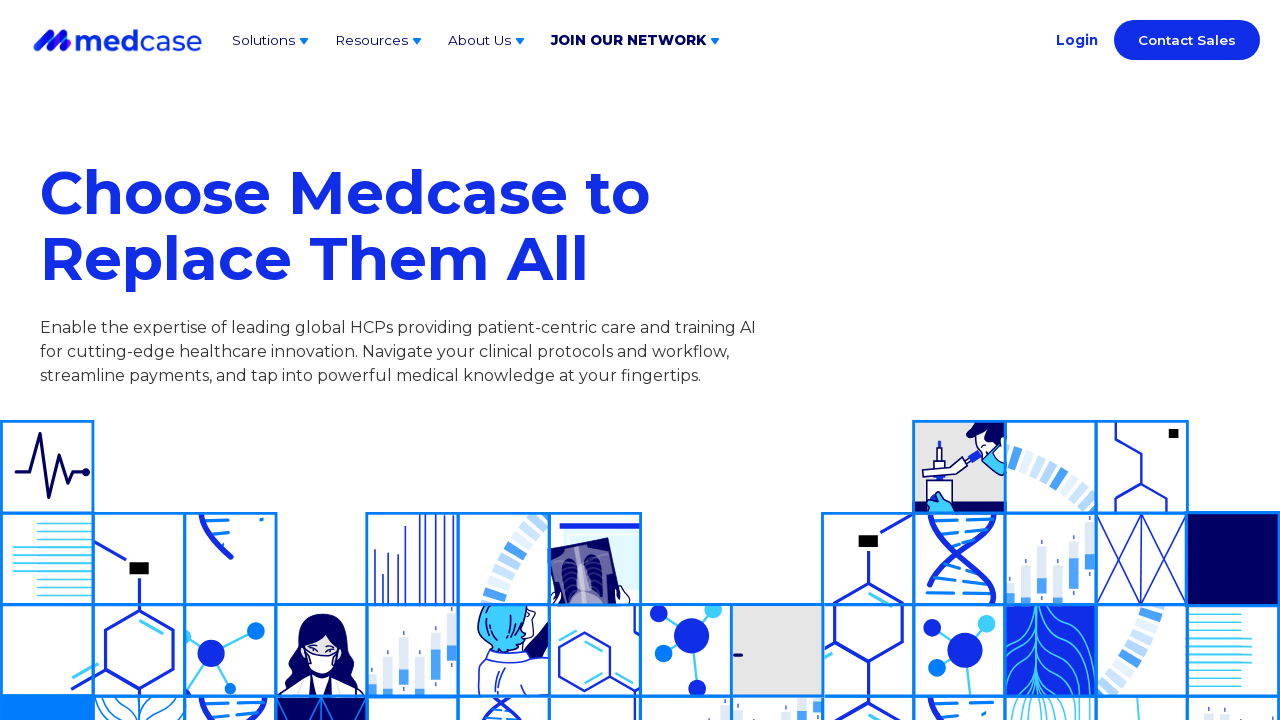